Tests drag and drop functionality by dragging a football element to two different drop zones and verifying the drops were successful

Starting URL: https://training-support.net/webelements/drag-drop

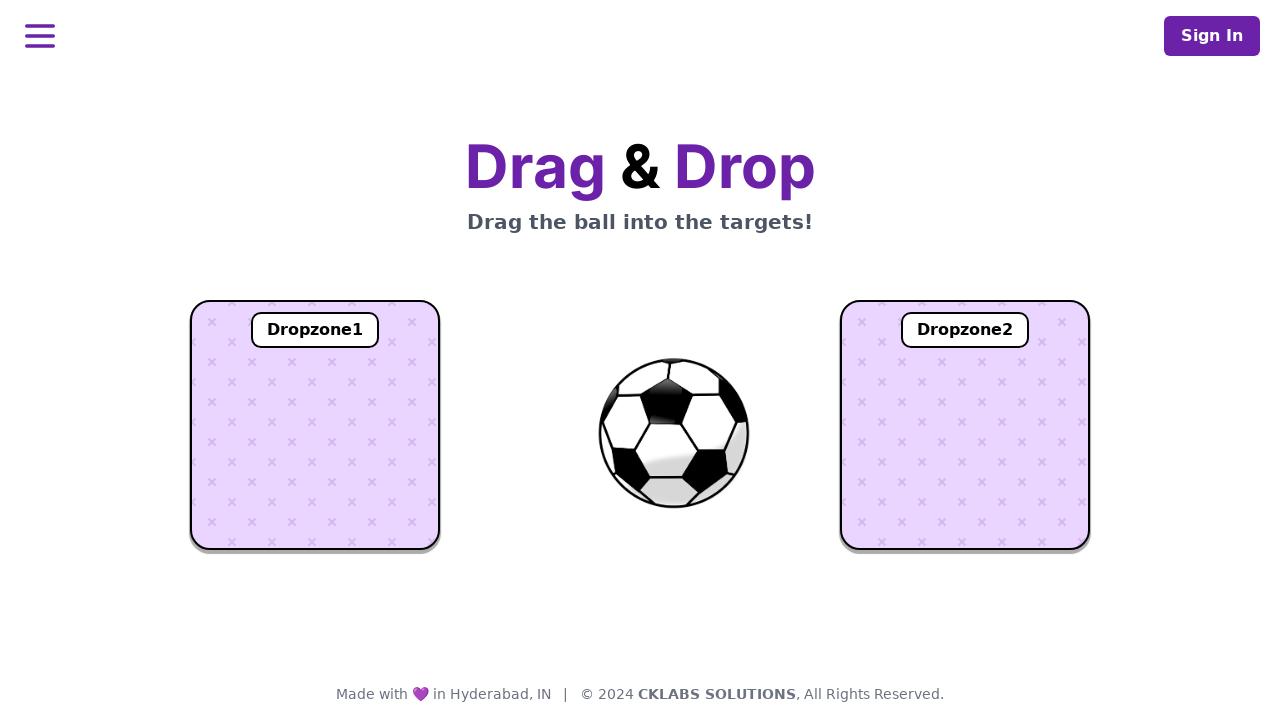

Located the football element
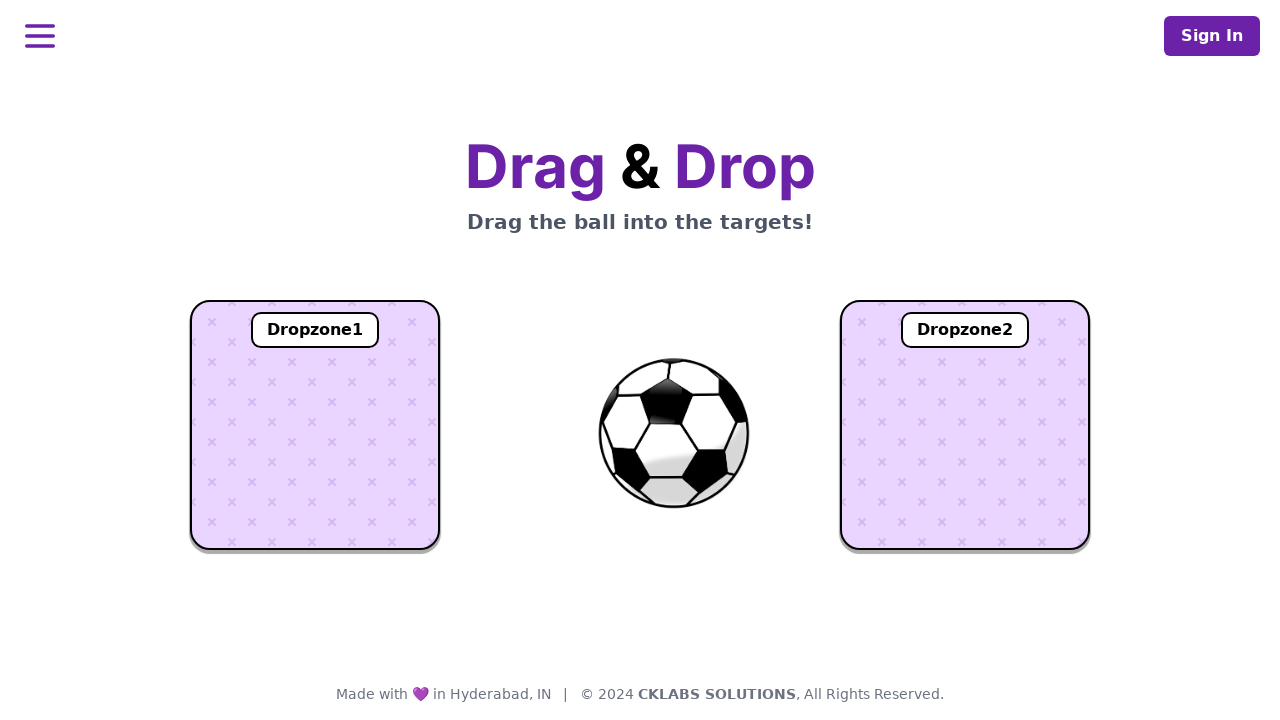

Located dropzone 1
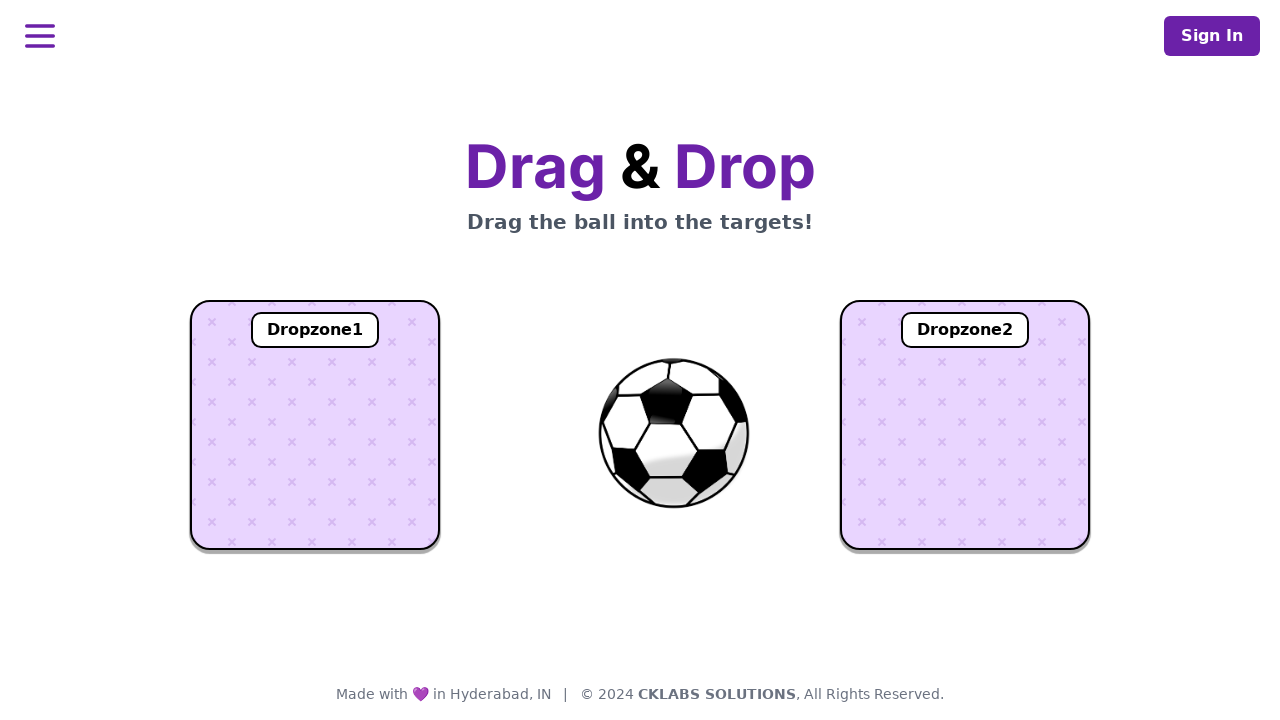

Located dropzone 2
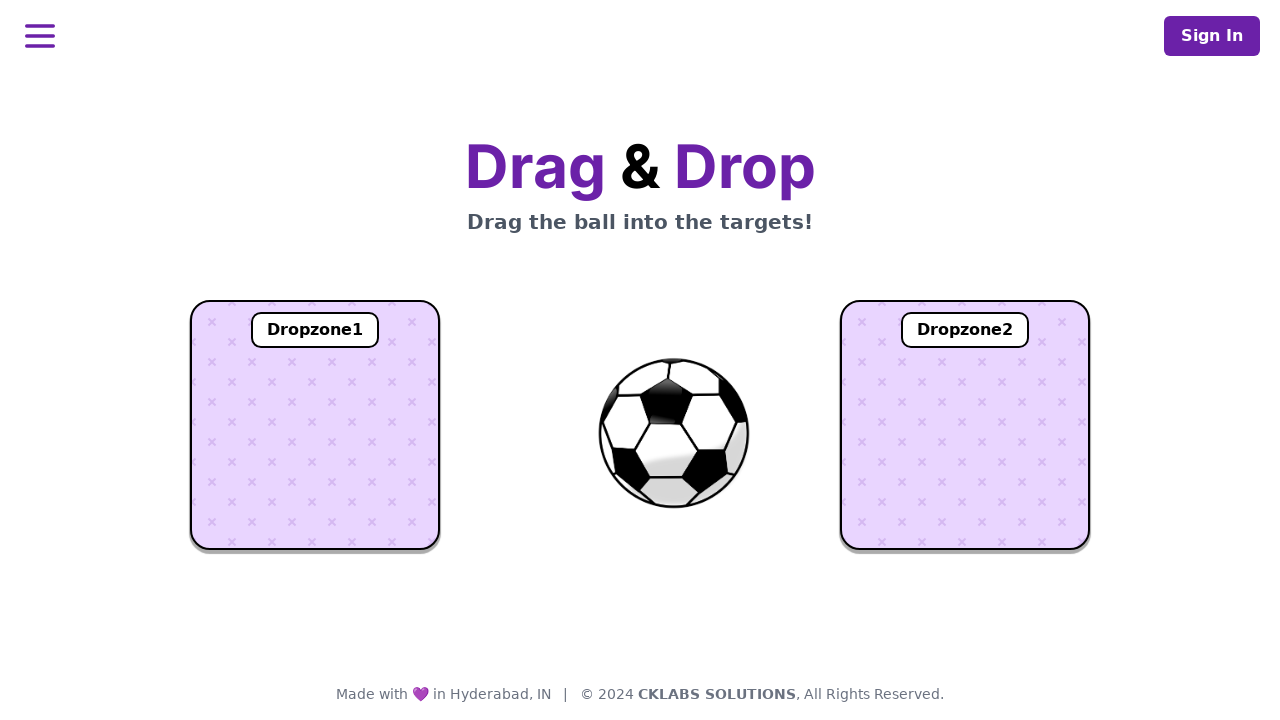

Dragged football element to dropzone 1 at (315, 425)
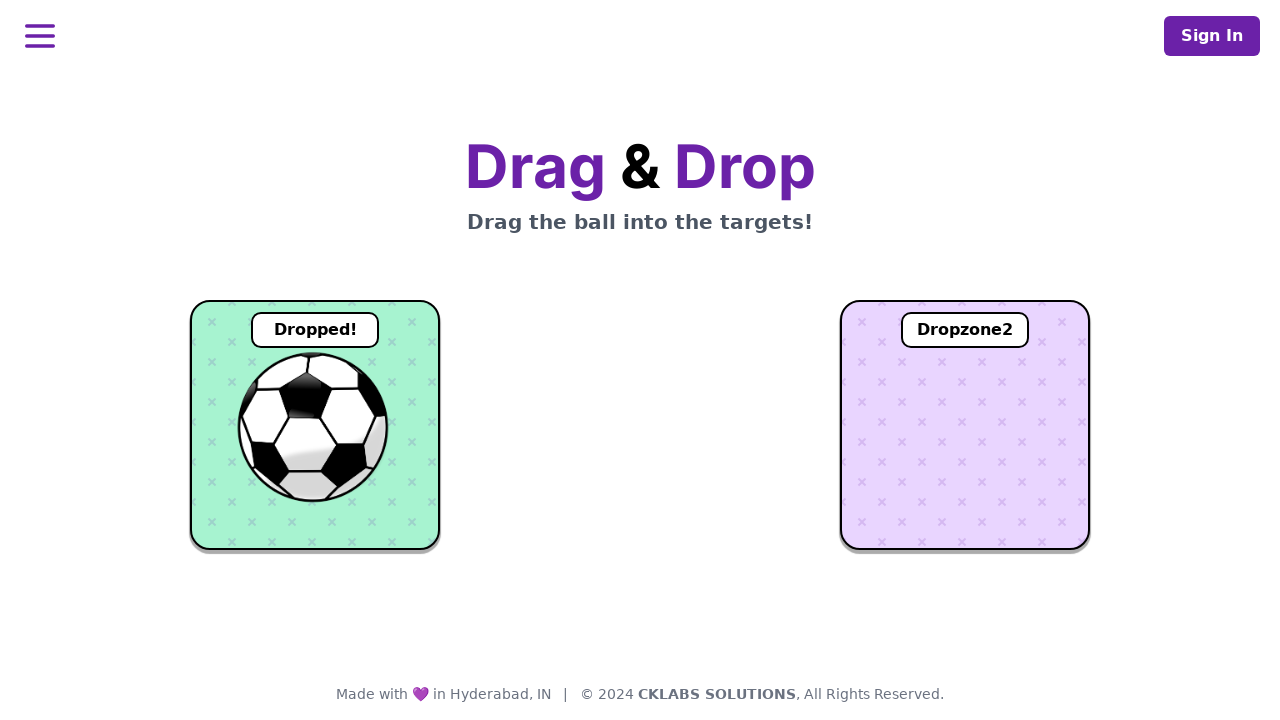

Verified football was successfully dropped in dropzone 1
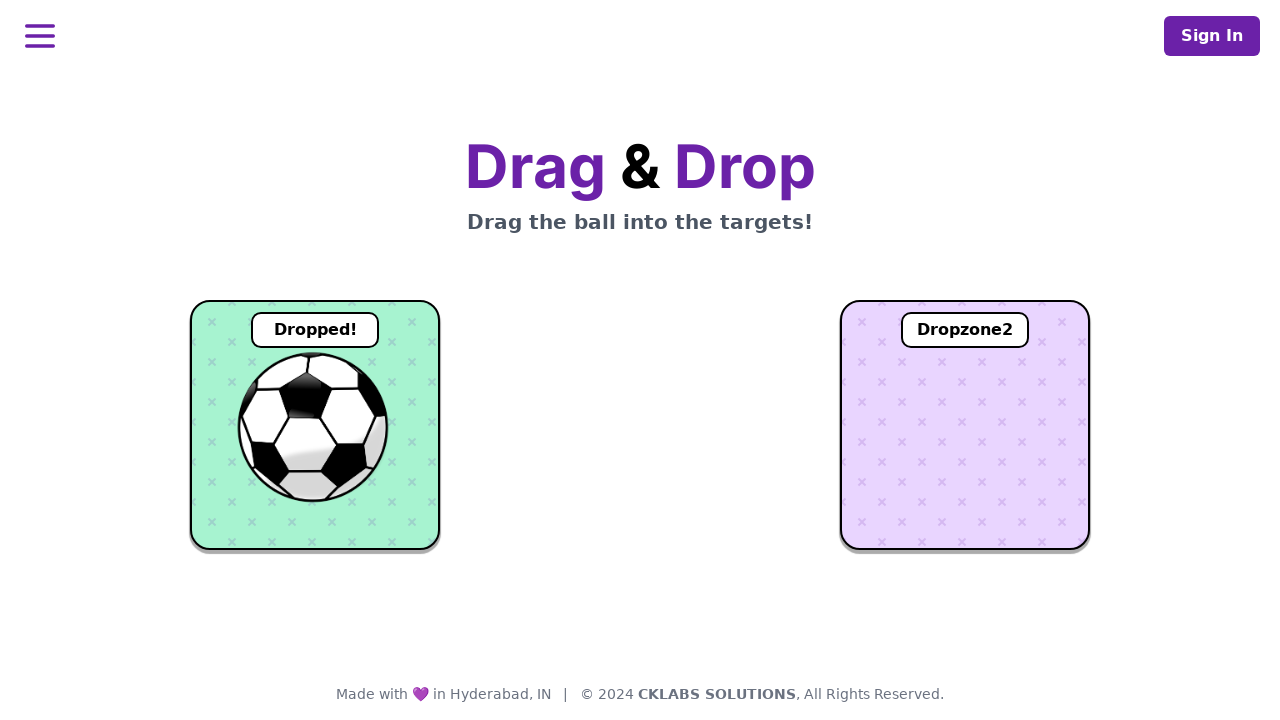

Dragged football element to dropzone 2 at (965, 425)
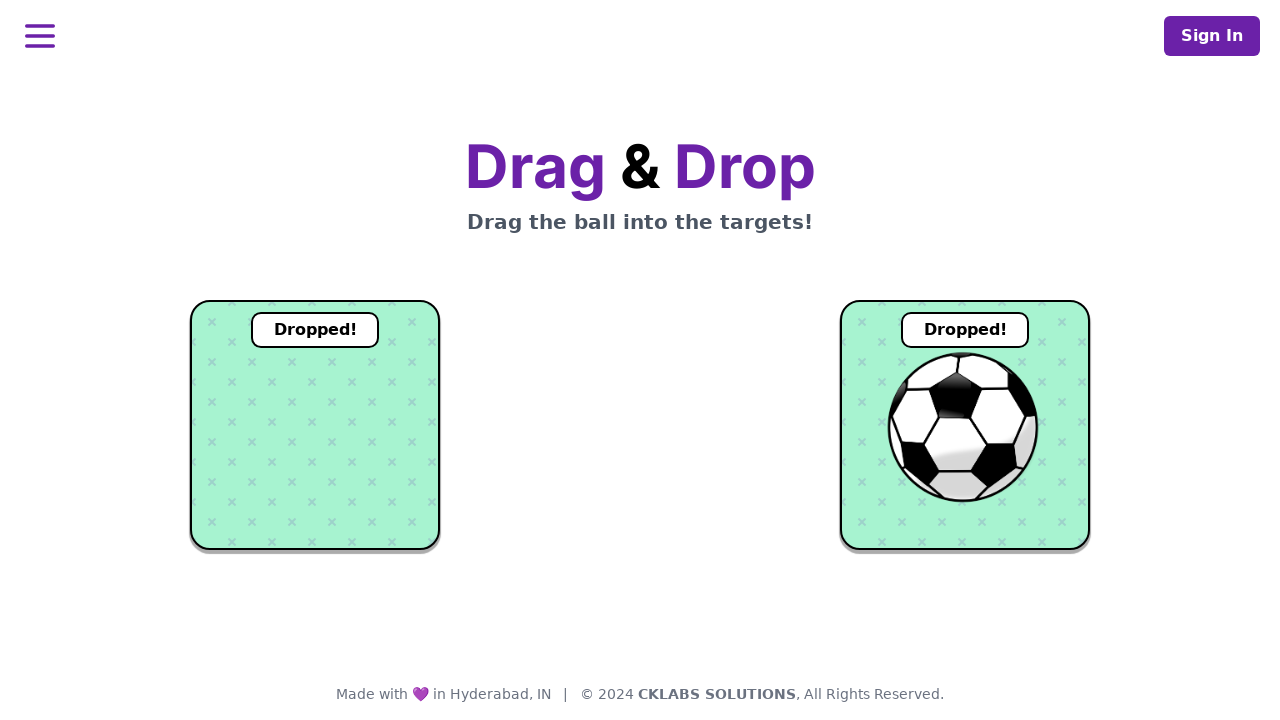

Verified football was successfully dropped in dropzone 2
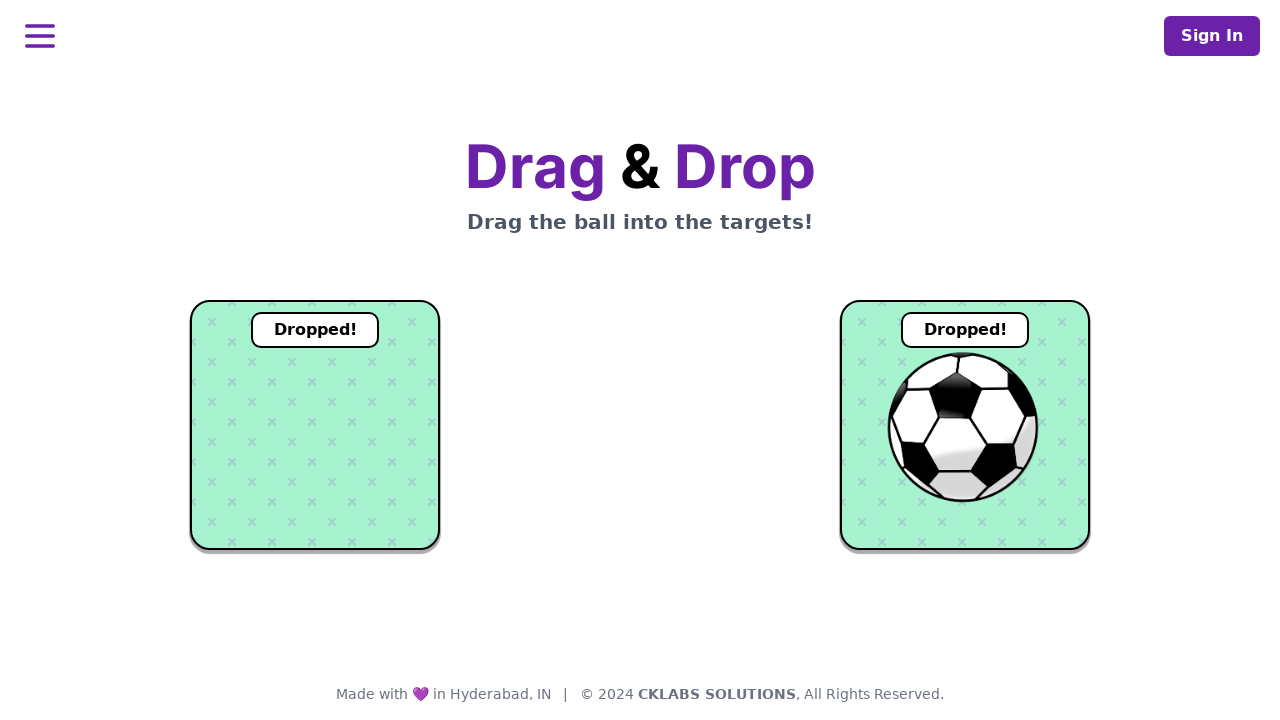

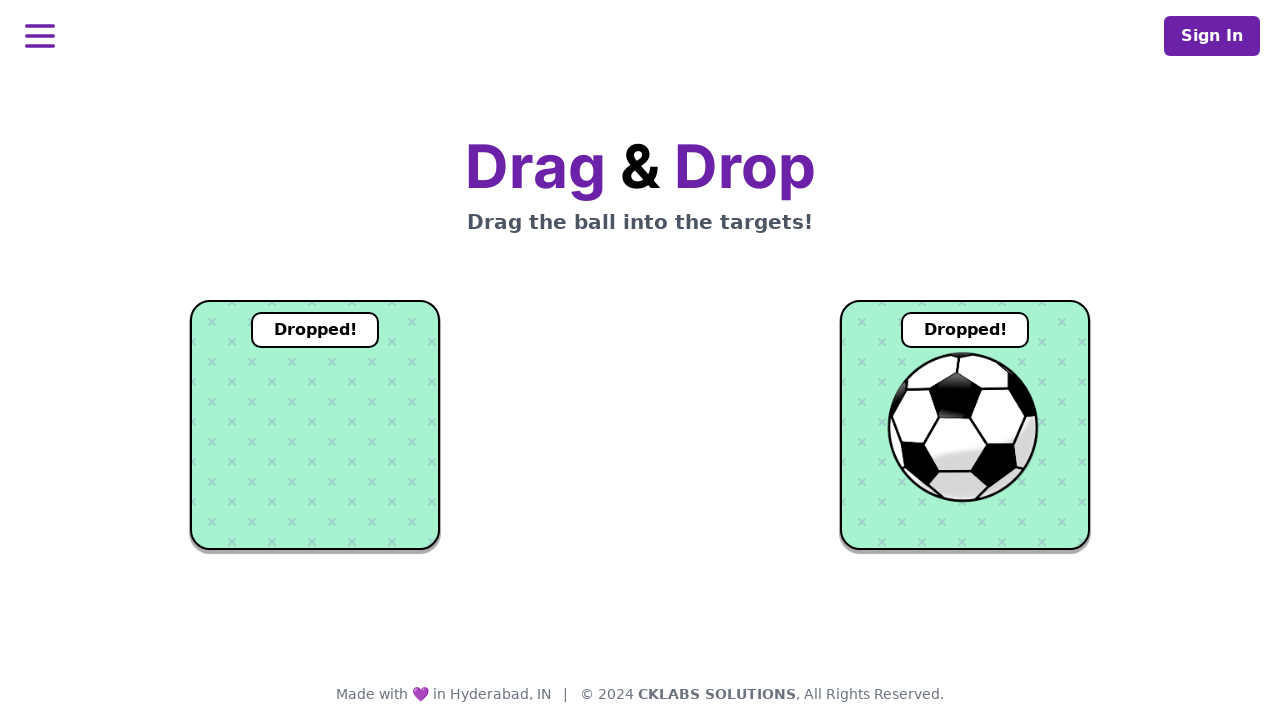